Navigates to Wakefit website and scrolls down the page by 3500 pixels

Starting URL: https://www.wakefit.co/

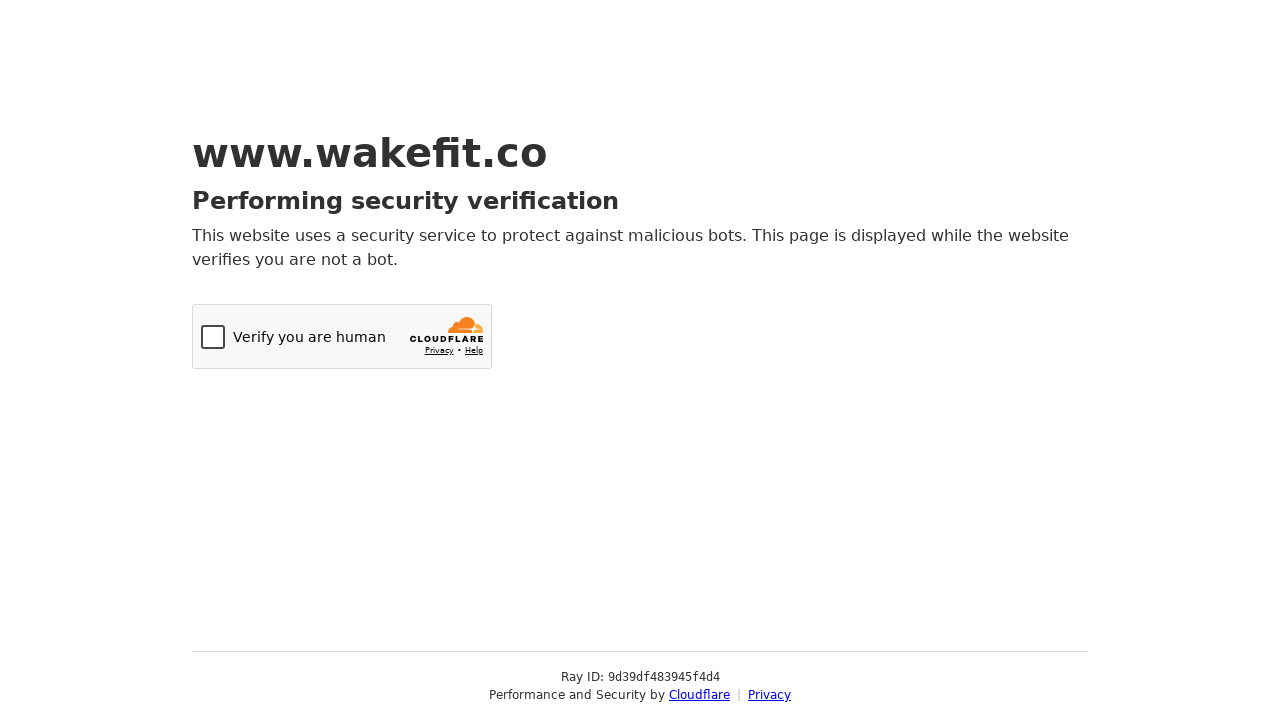

Navigated to Wakefit website
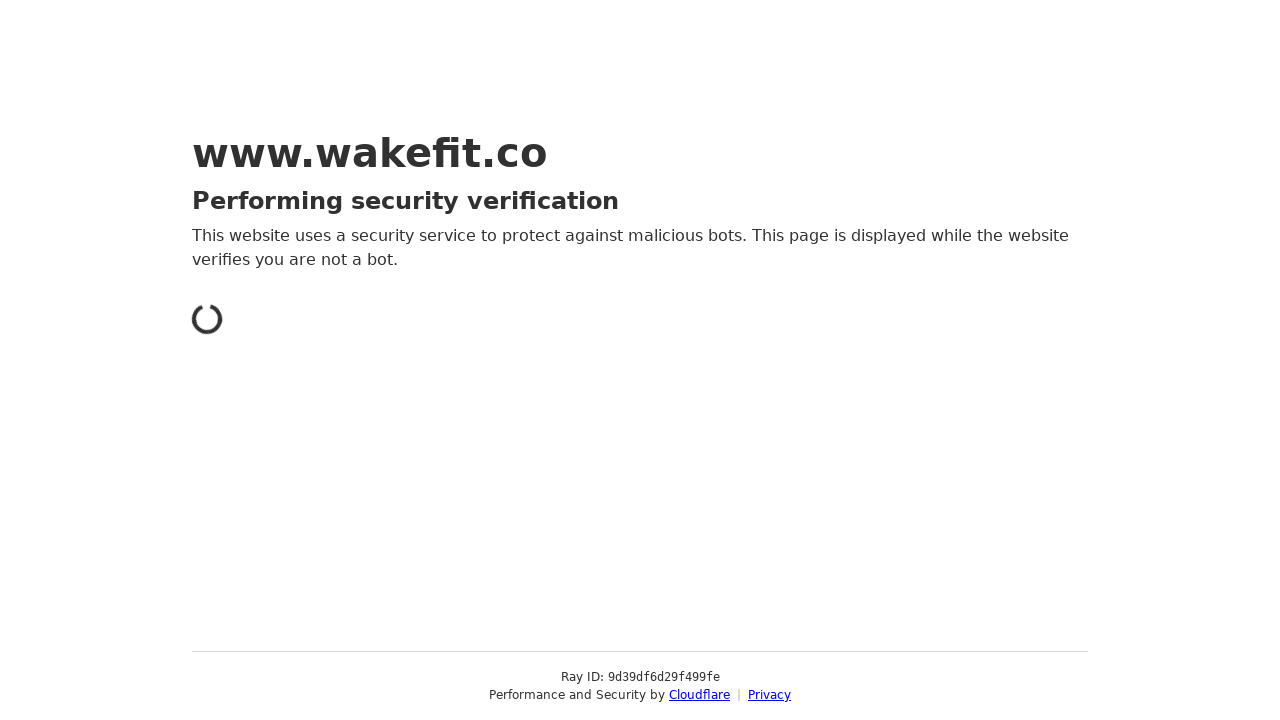

Scrolled down the page by 3500 pixels
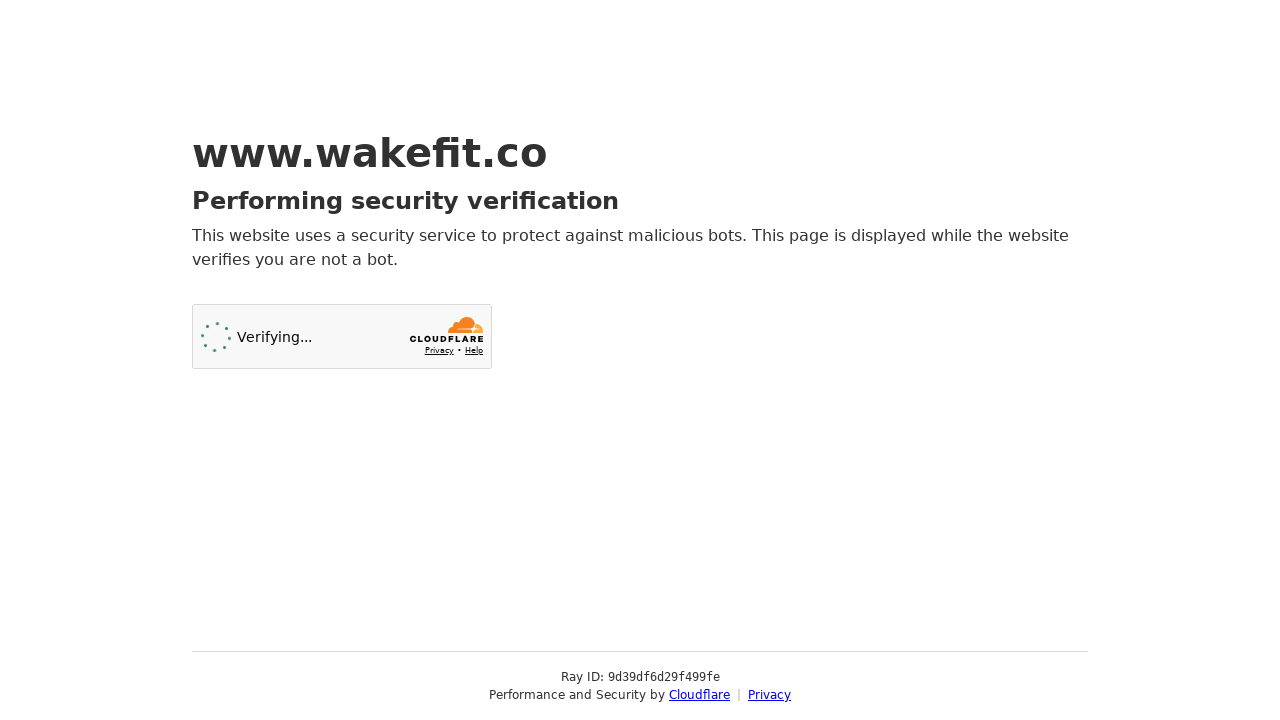

Waited 1 second for lazy-loaded content to appear
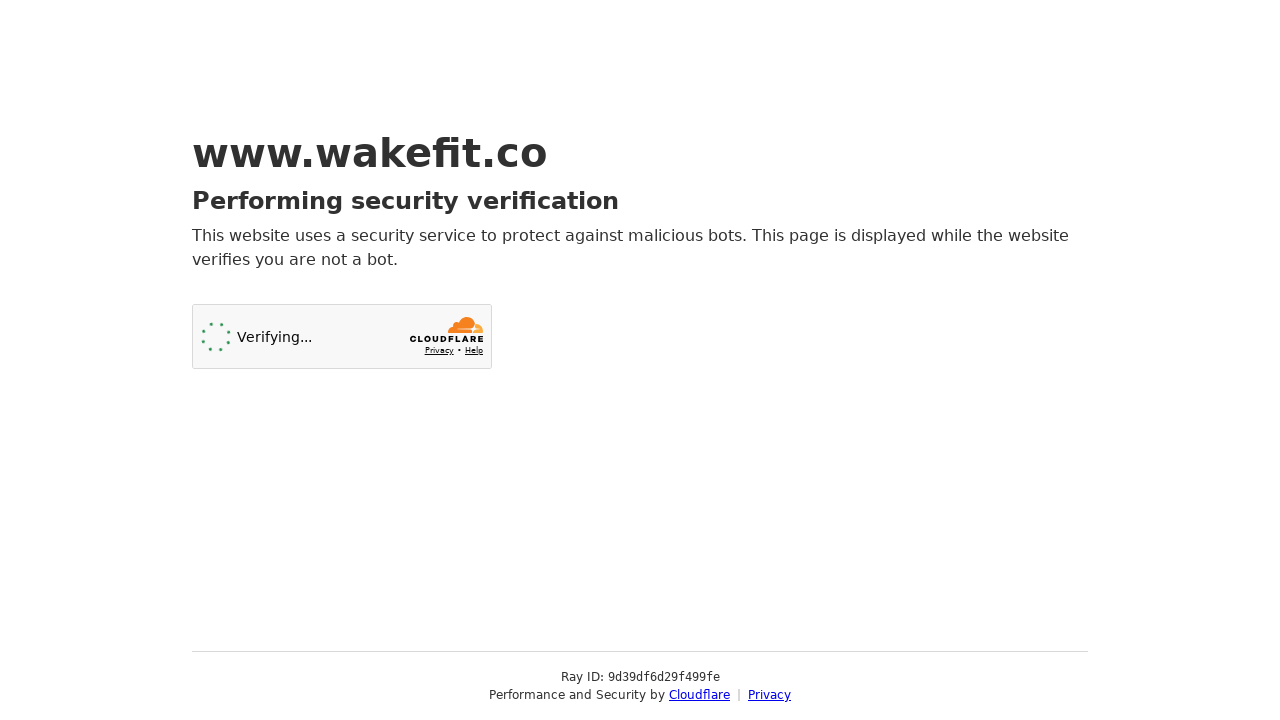

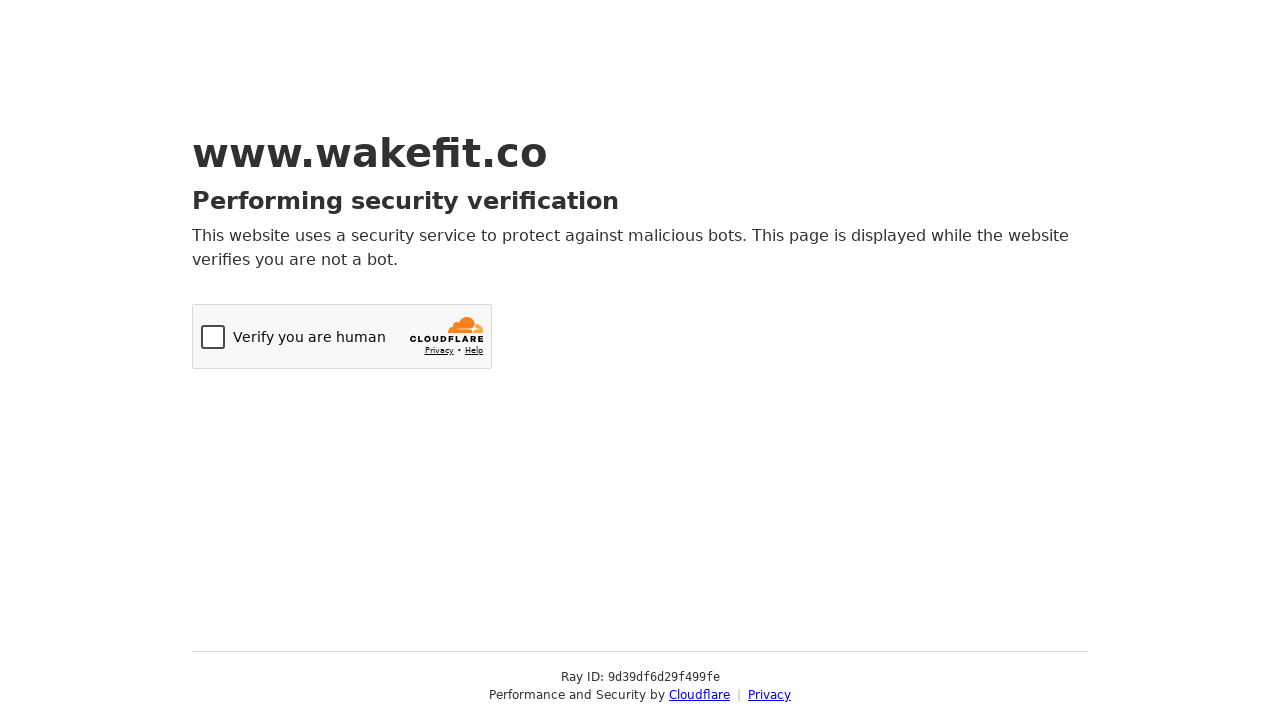